Tests file upload functionality by selecting a file using the file input element on the Heroku test application

Starting URL: https://the-internet.herokuapp.com/upload

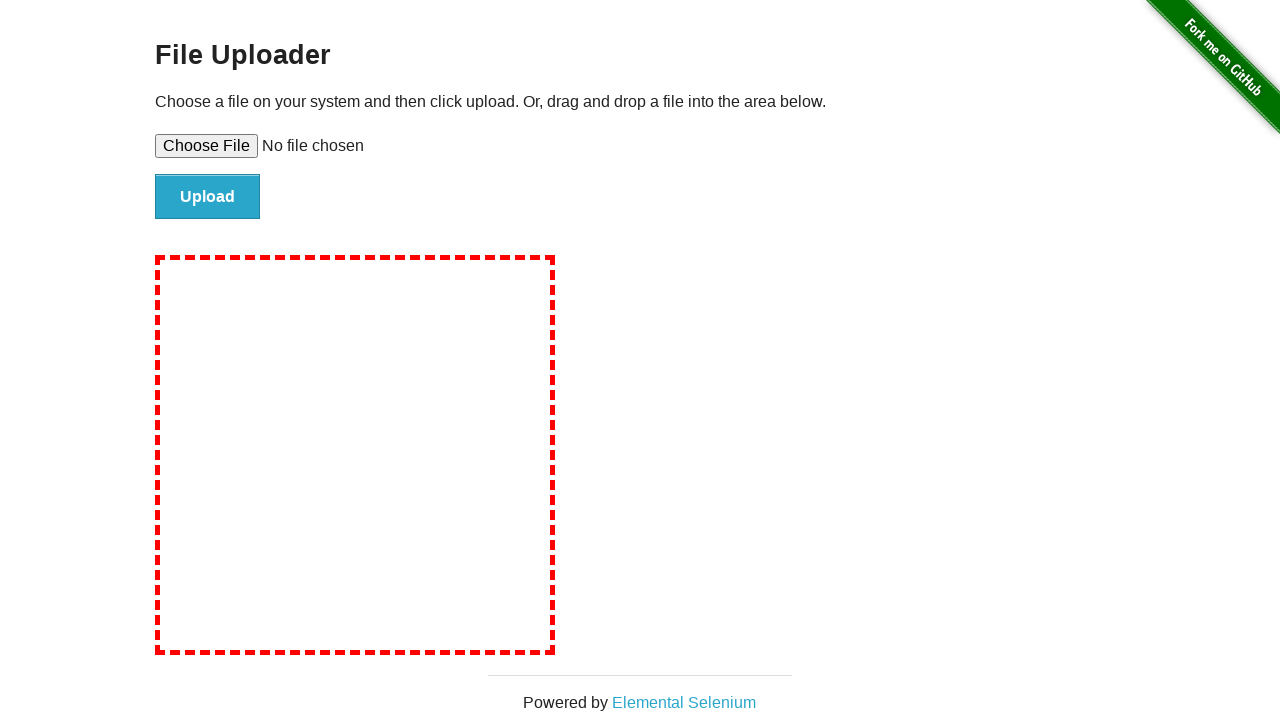

Set test_document.txt file for upload via file input element
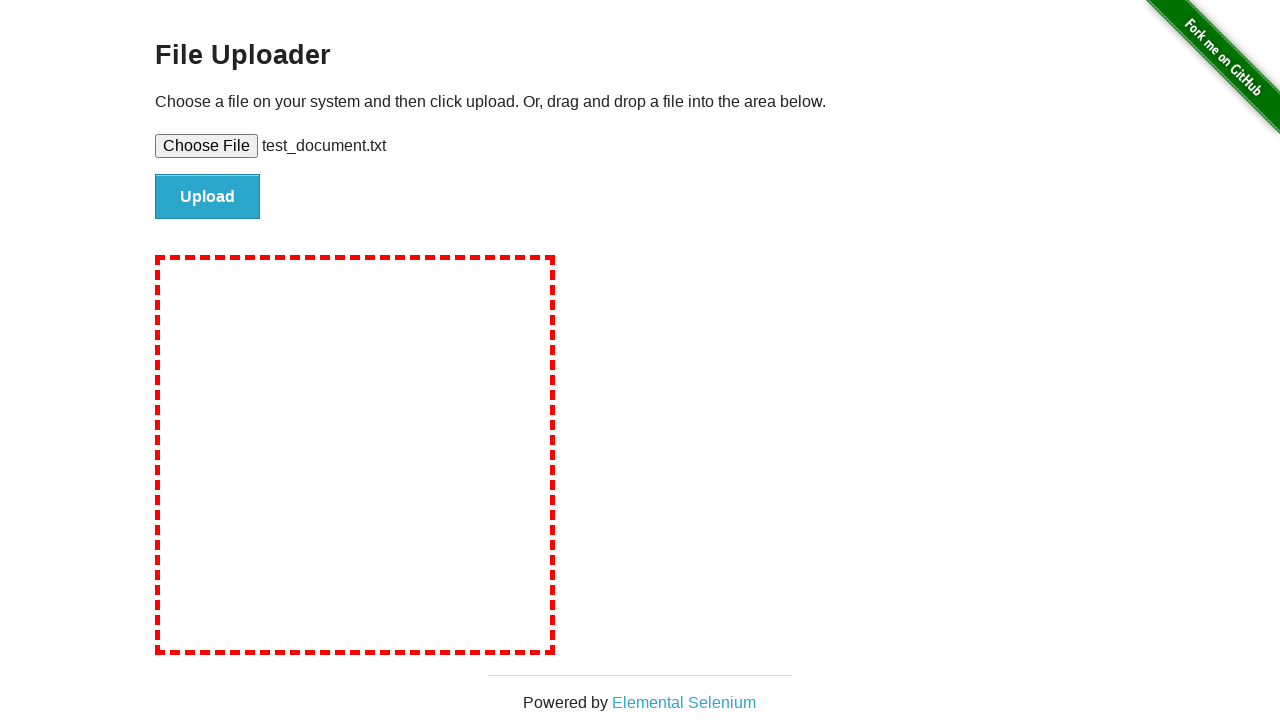

Clicked upload button to submit file at (208, 197) on #file-submit
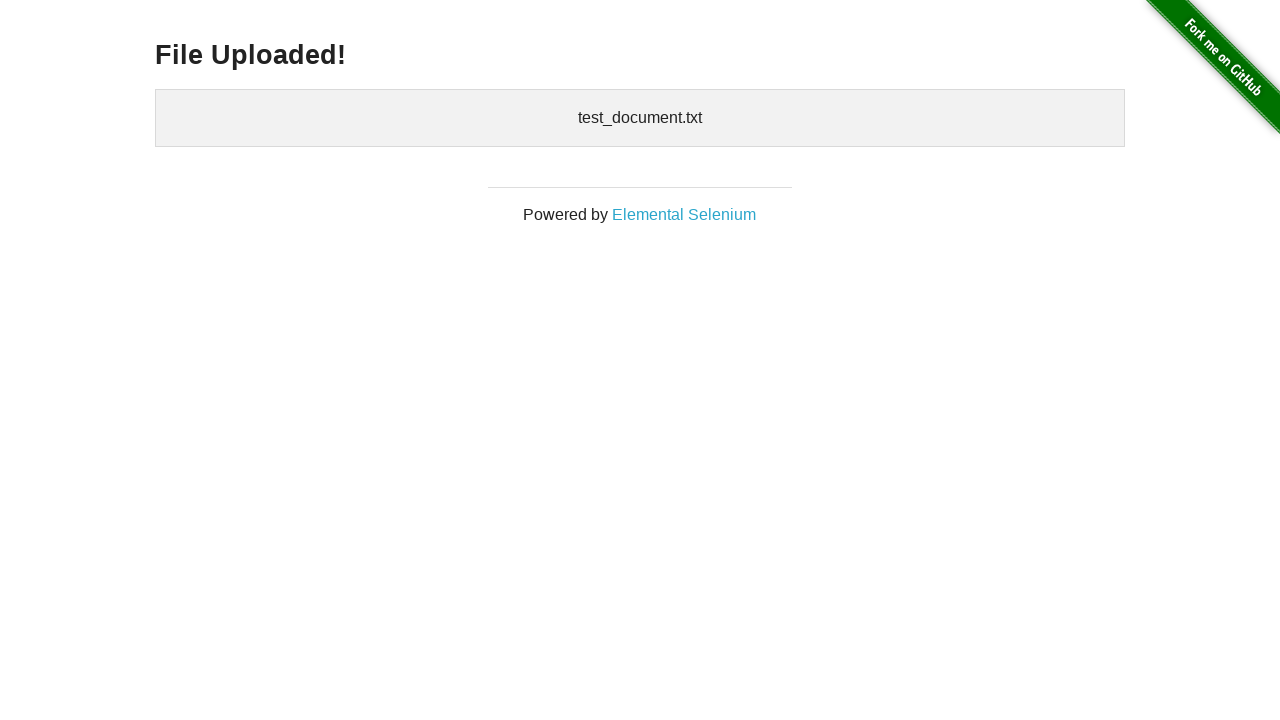

Upload confirmation element appeared
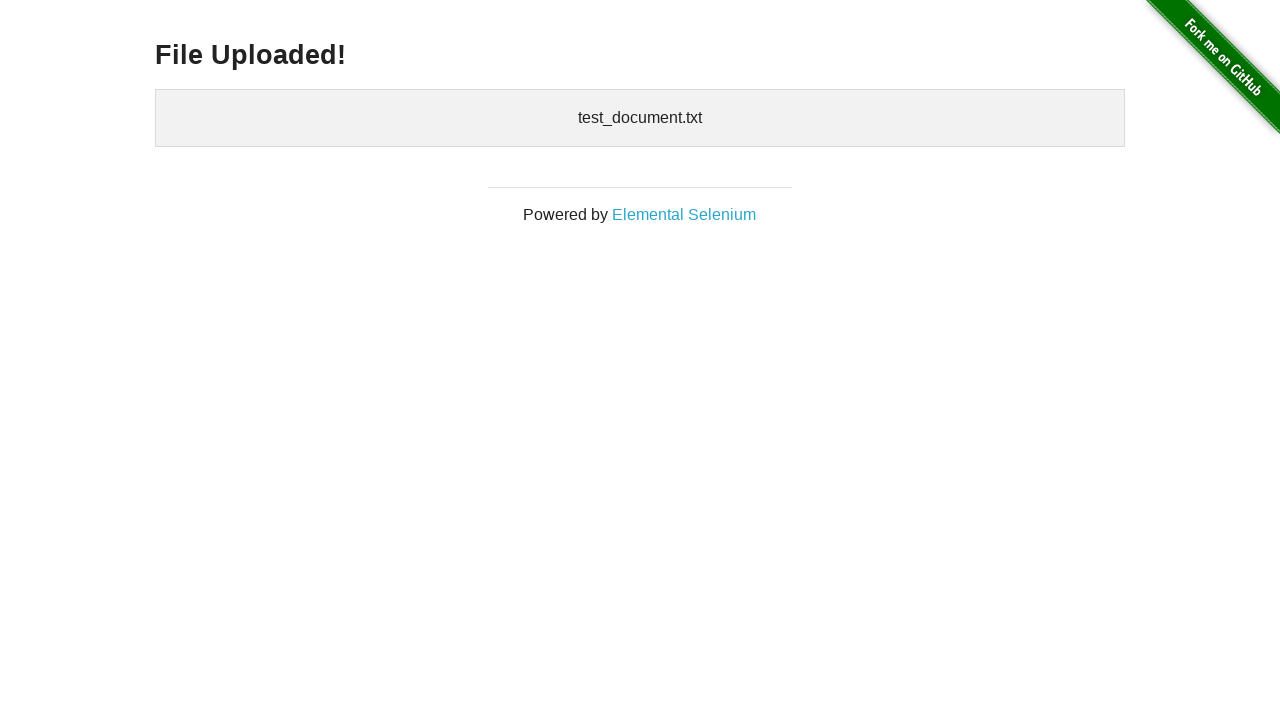

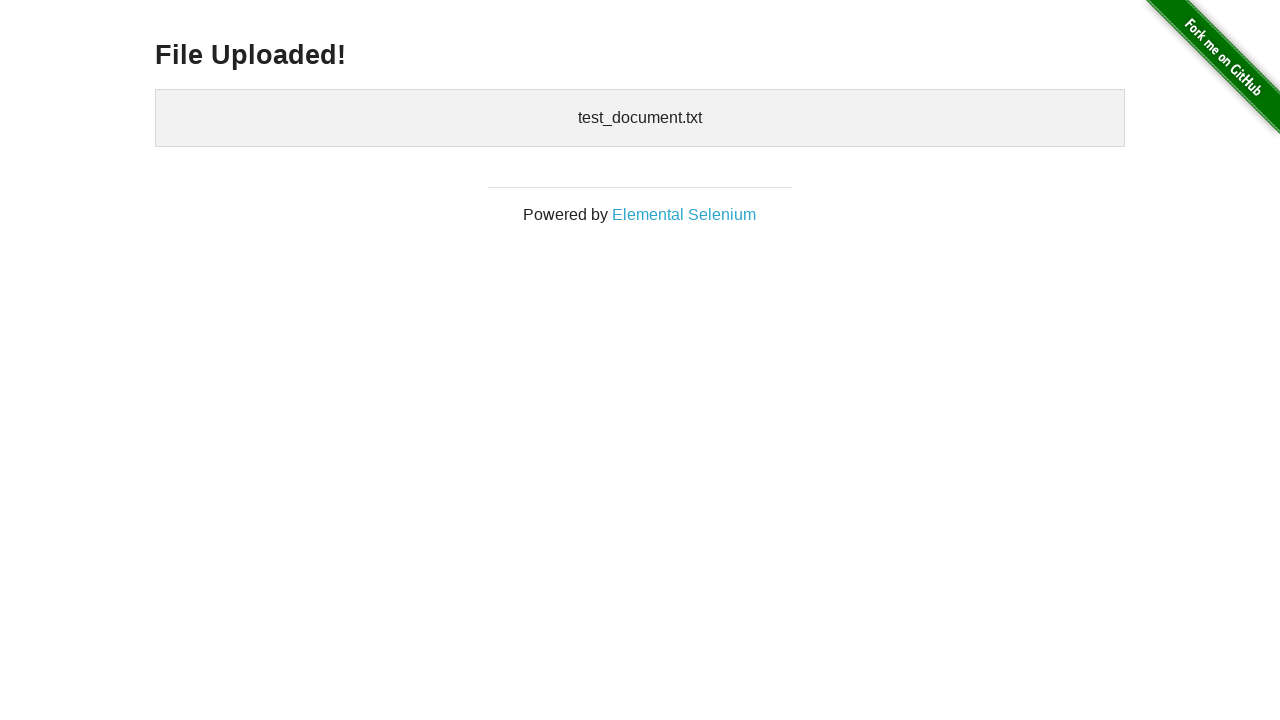